Tests navigation on FirstCry e-commerce website by clicking on the "BOY FASHION" link using link text locator

Starting URL: https://www.firstcry.com/

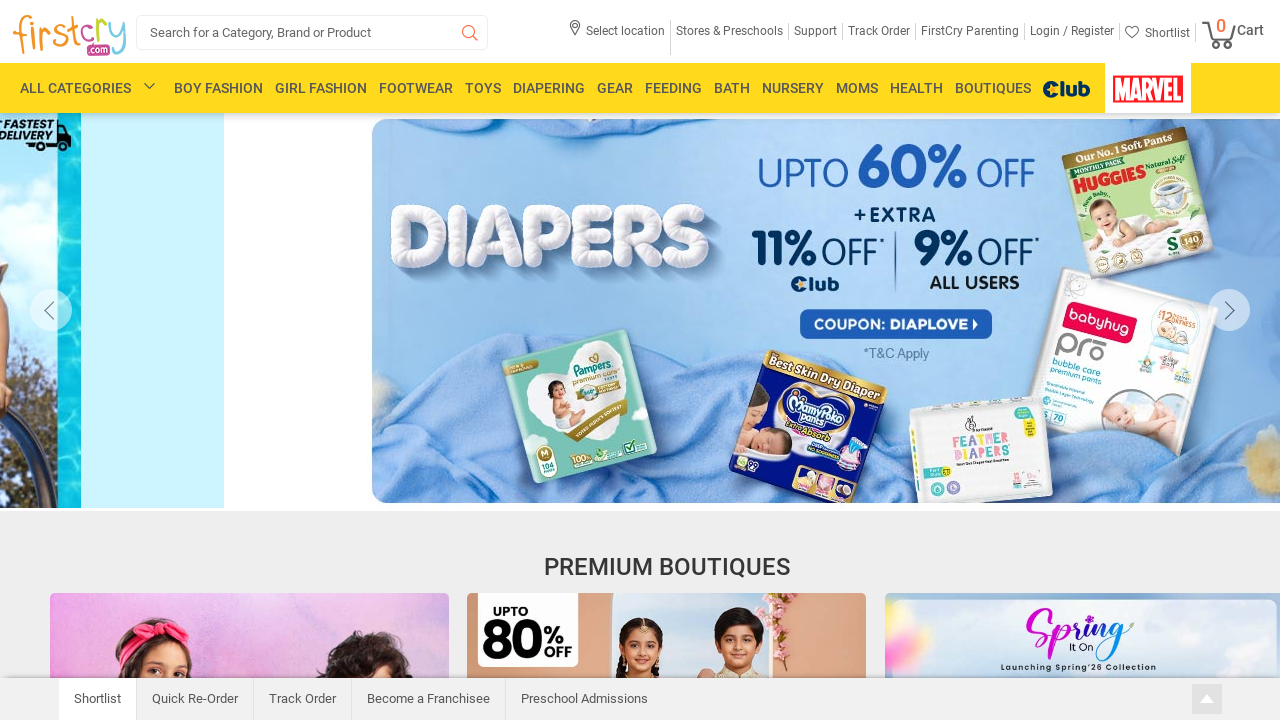

Waited for page DOM content to load
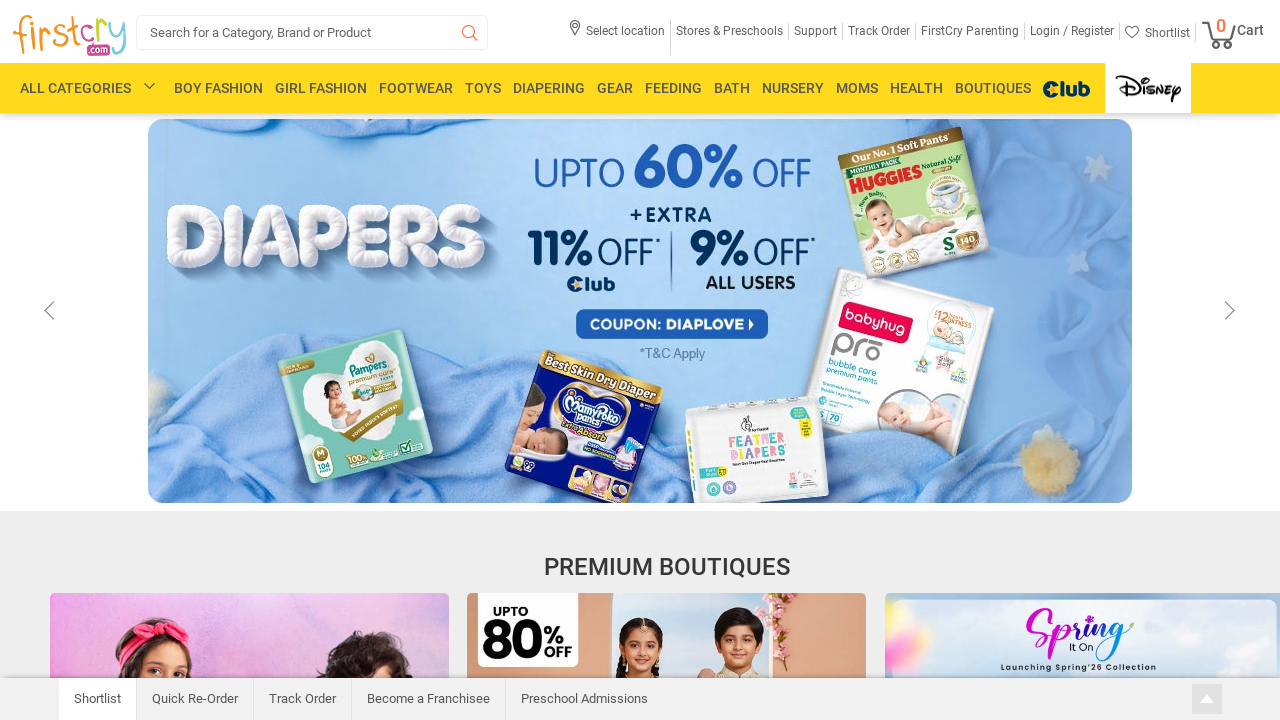

Clicked on 'BOY FASHION' link using link text locator at (218, 88) on text=BOY FASHION
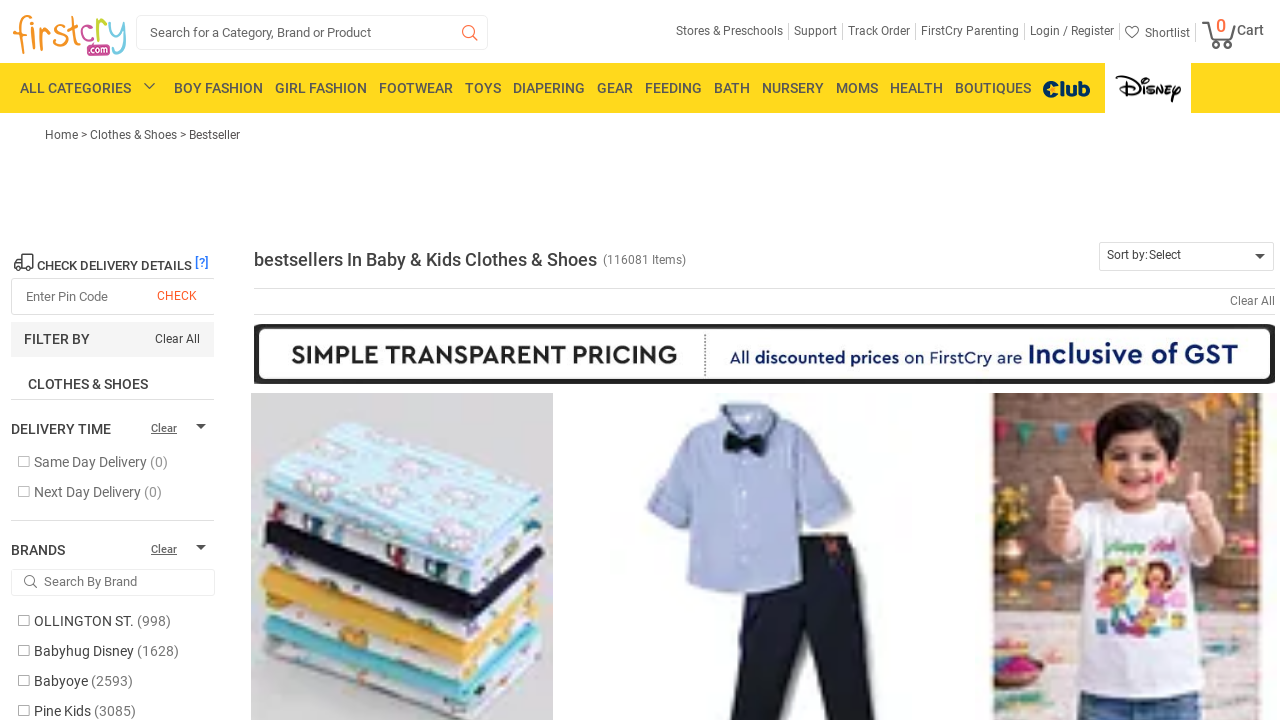

Waited for page to fully load after navigation
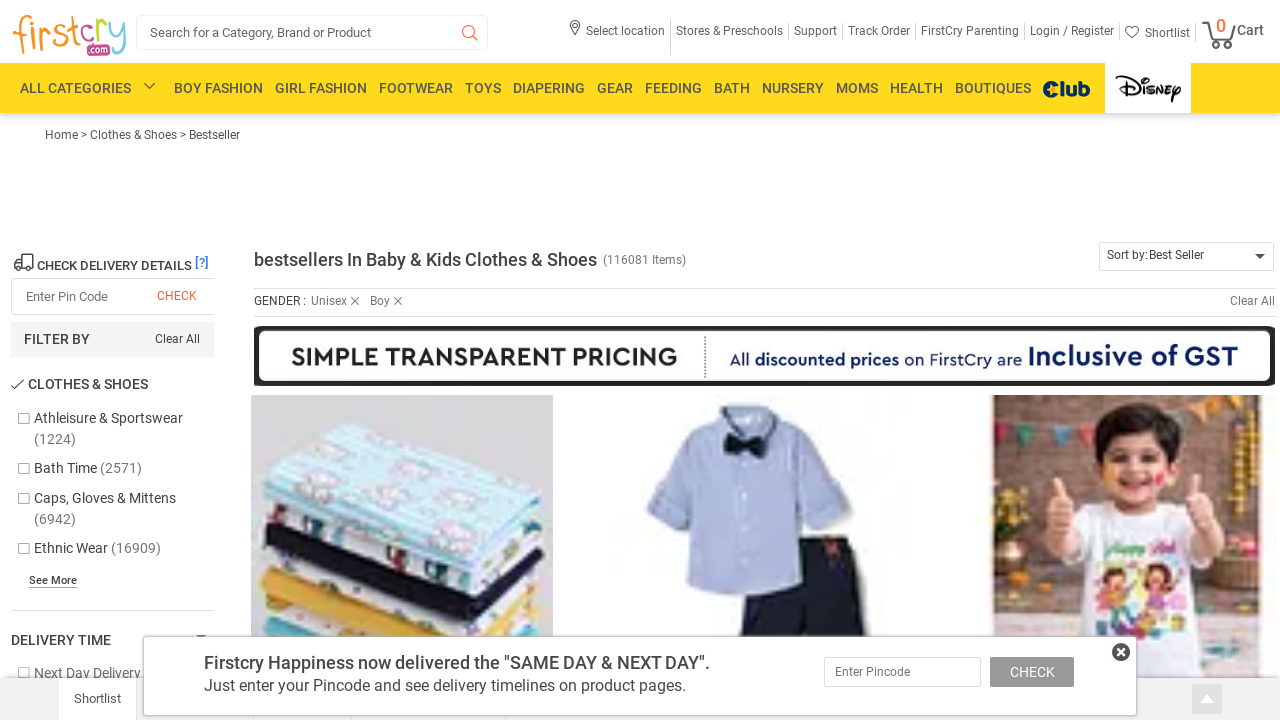

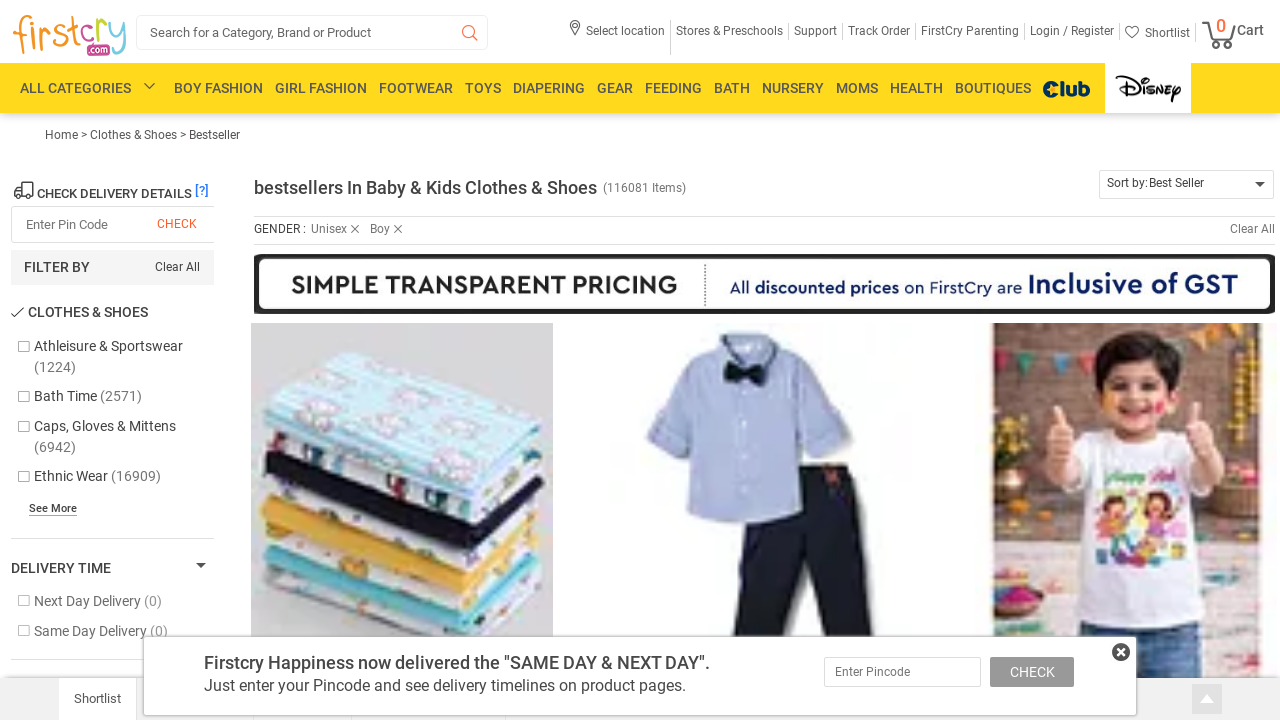